Tests forgot password page with blank email field submission

Starting URL: https://app.caterorange.com/

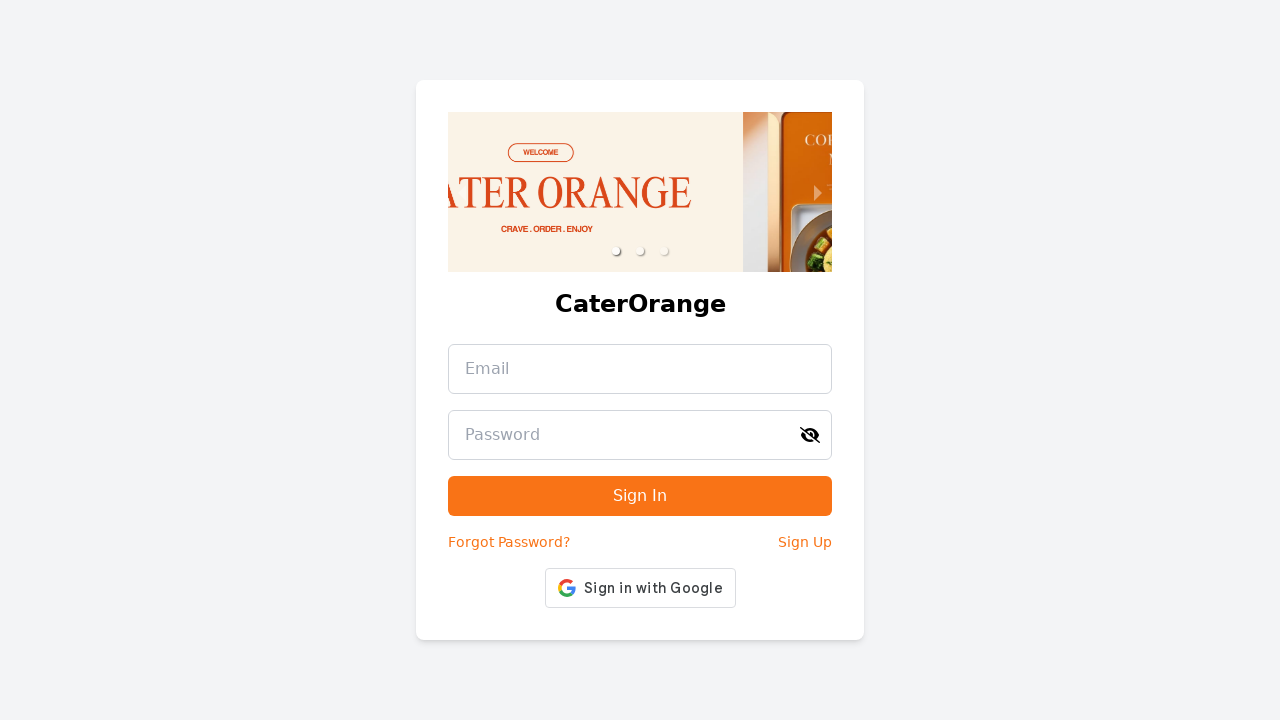

Clicked 'Forgot Password?' link at (509, 542) on internal:text="Forgot Password?"i
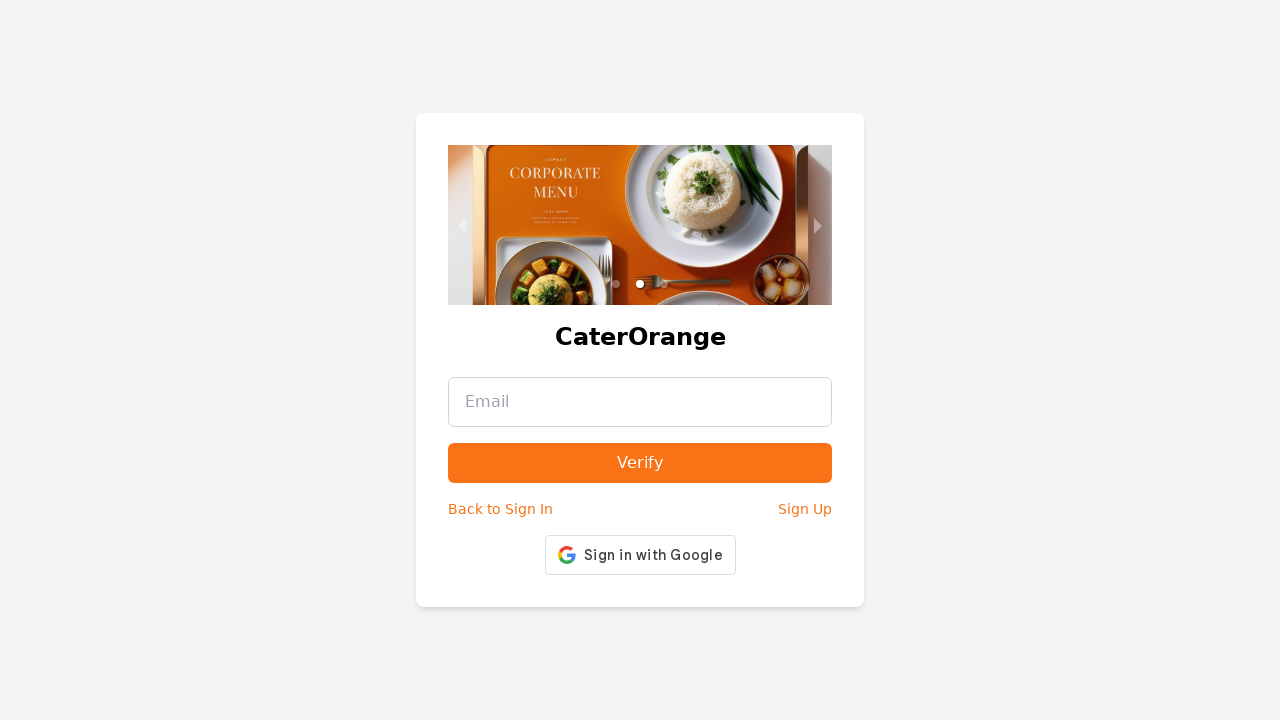

Filled email field with blank spaces on [id="email"]
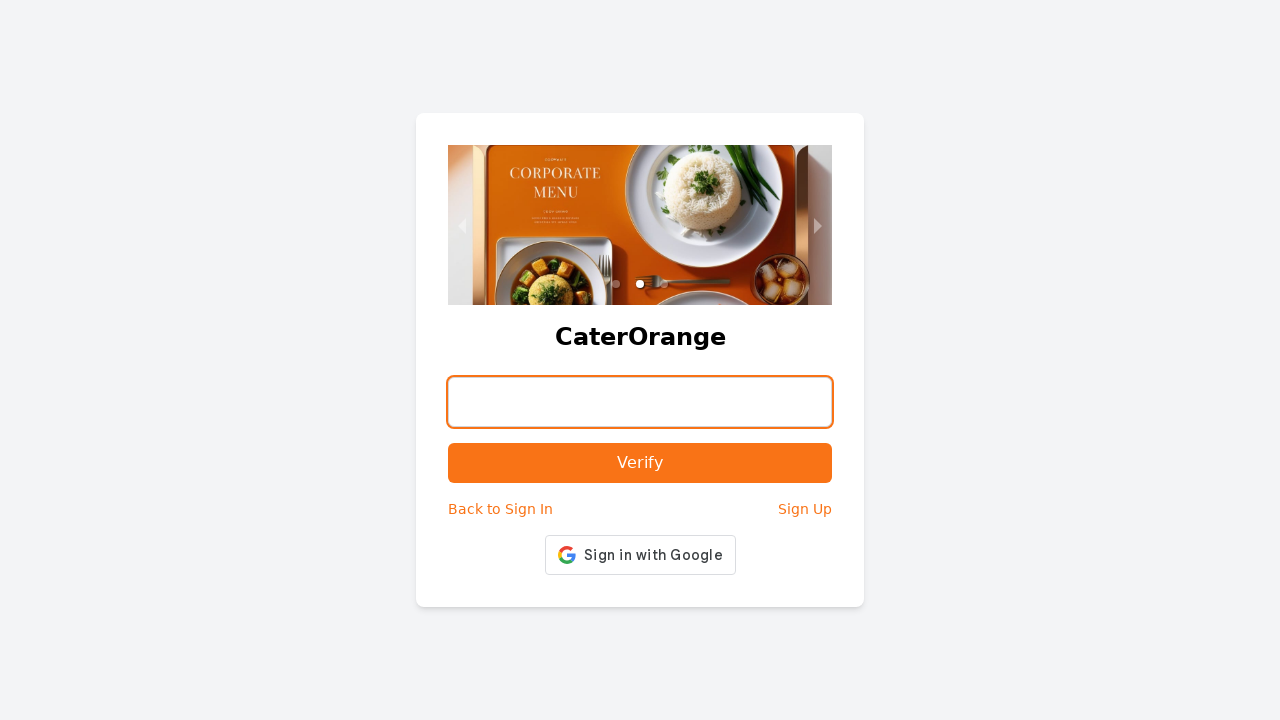

Clicked submit button with blank email field at (640, 463) on [type="submit"]
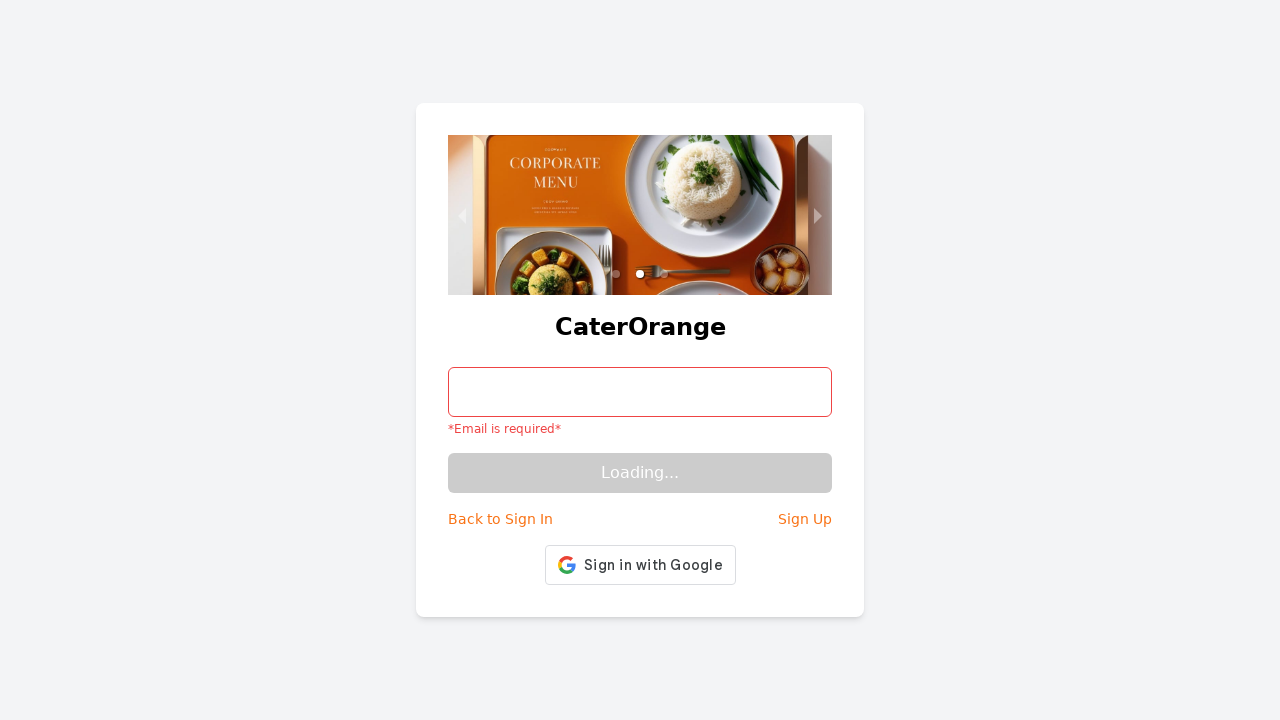

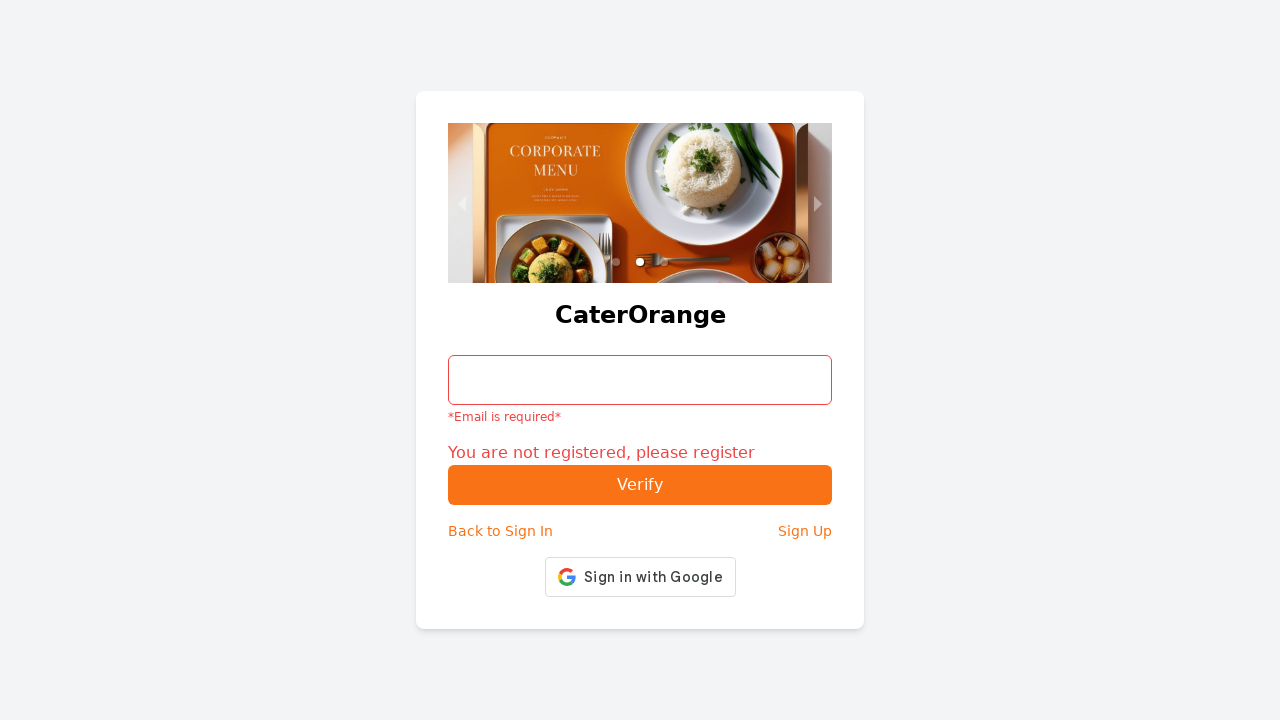